Tests opening a new browser window by navigating to the-internet homepage, opening a new window, then navigating to the typos page in the new window, and verifying that 2 windows are open.

Starting URL: https://the-internet.herokuapp.com

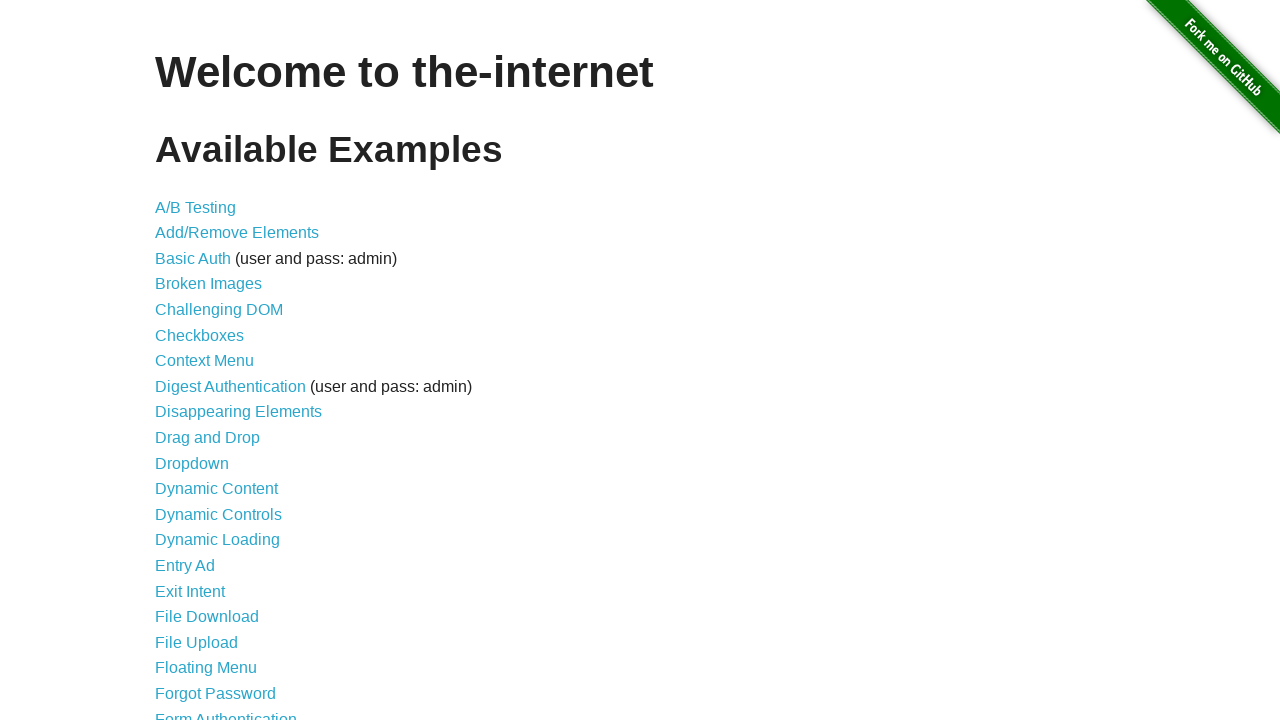

Opened a new browser window
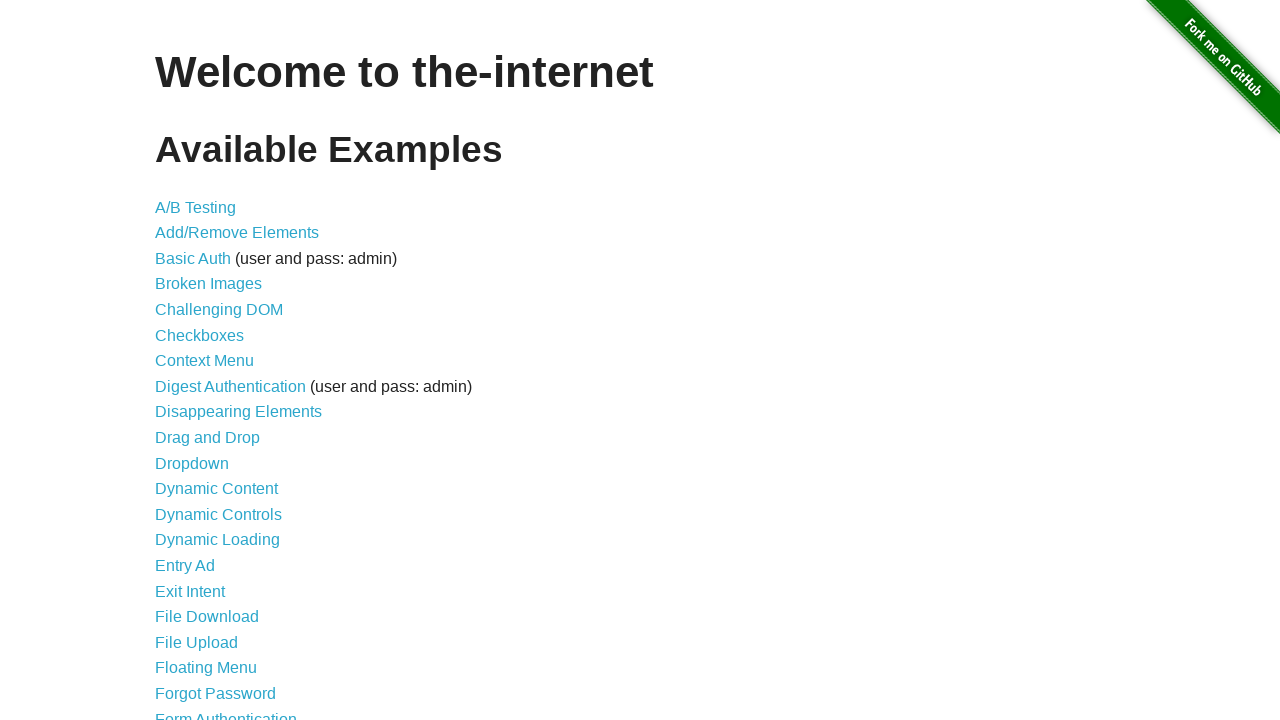

Navigated to the typos page in the new window
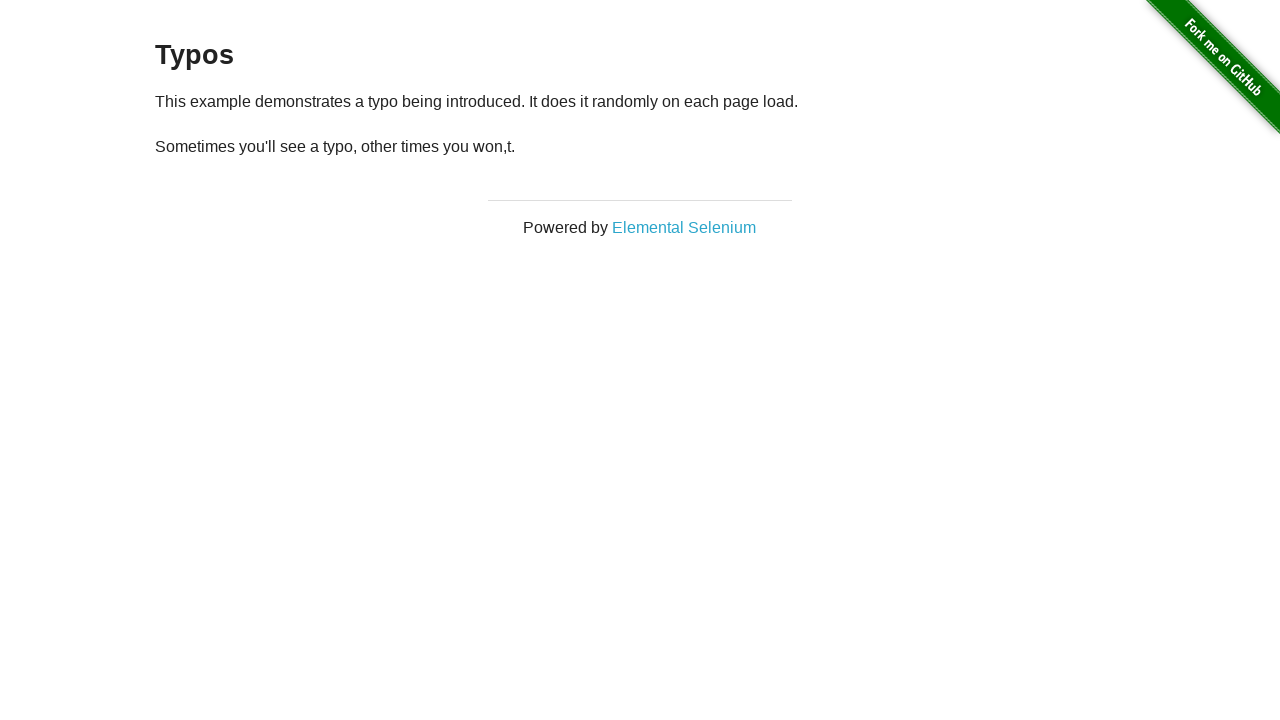

Verified that 2 windows are open
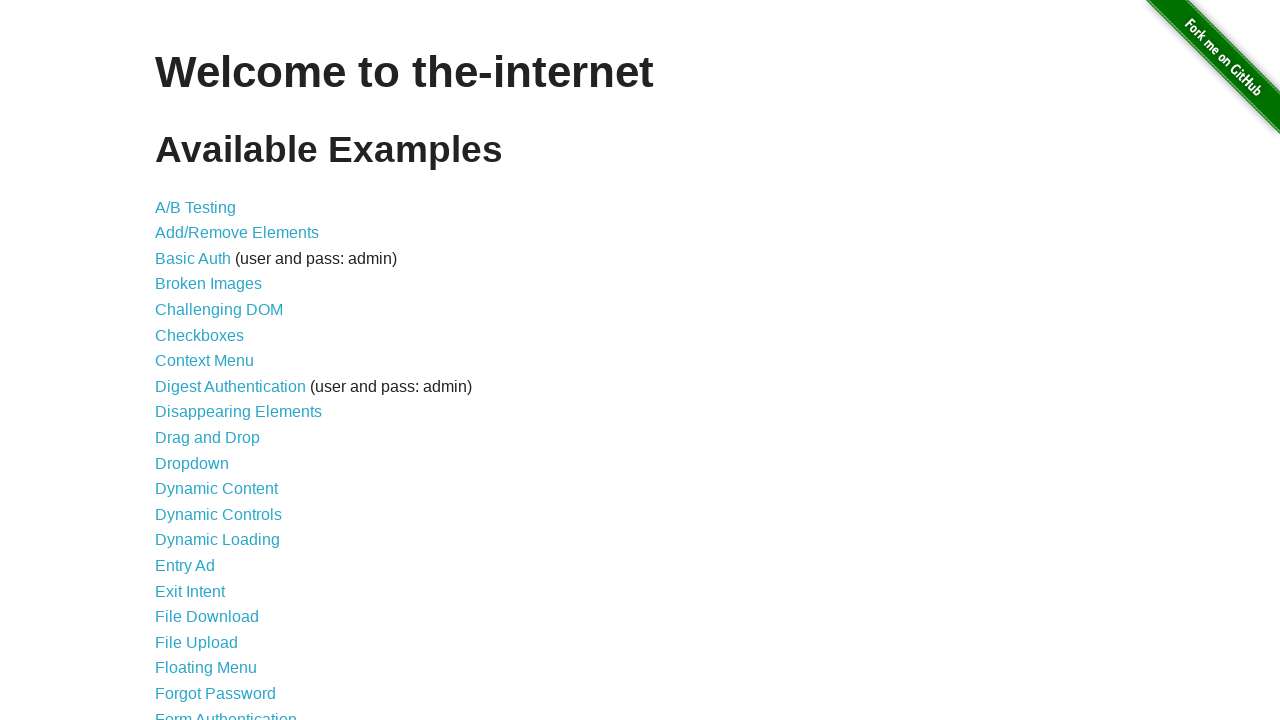

Assertion passed: 2 windows are open as expected
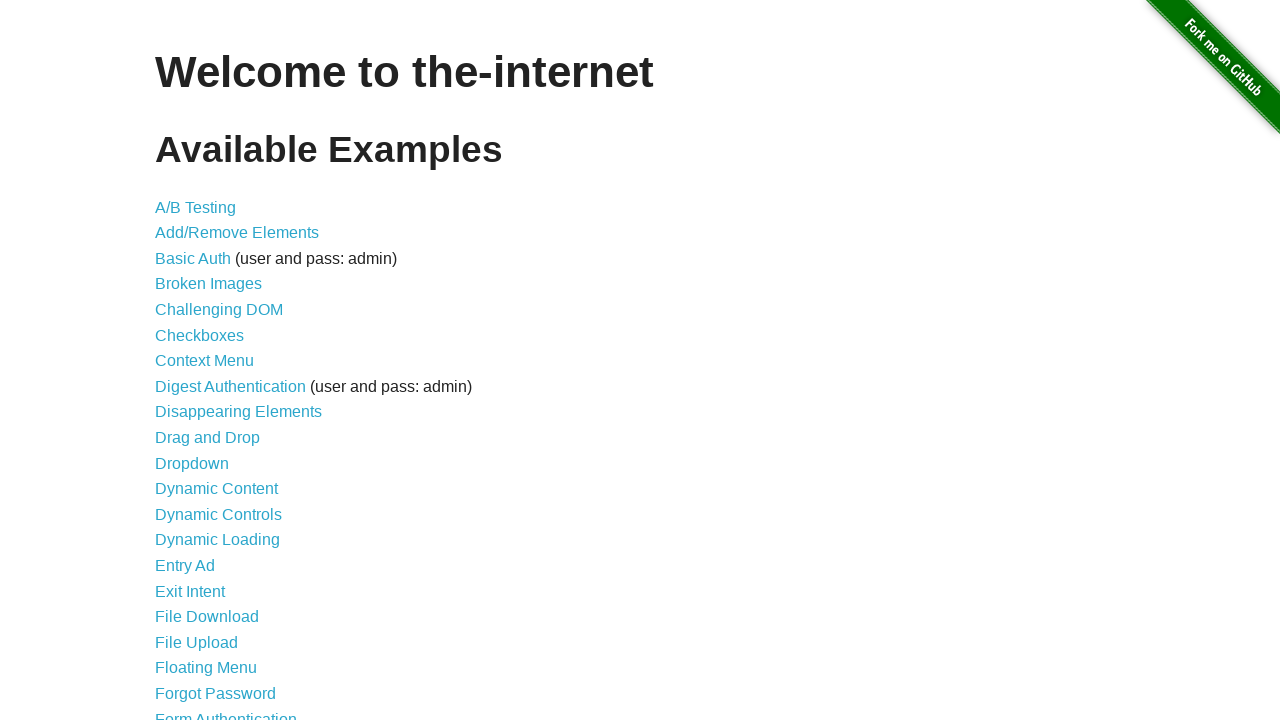

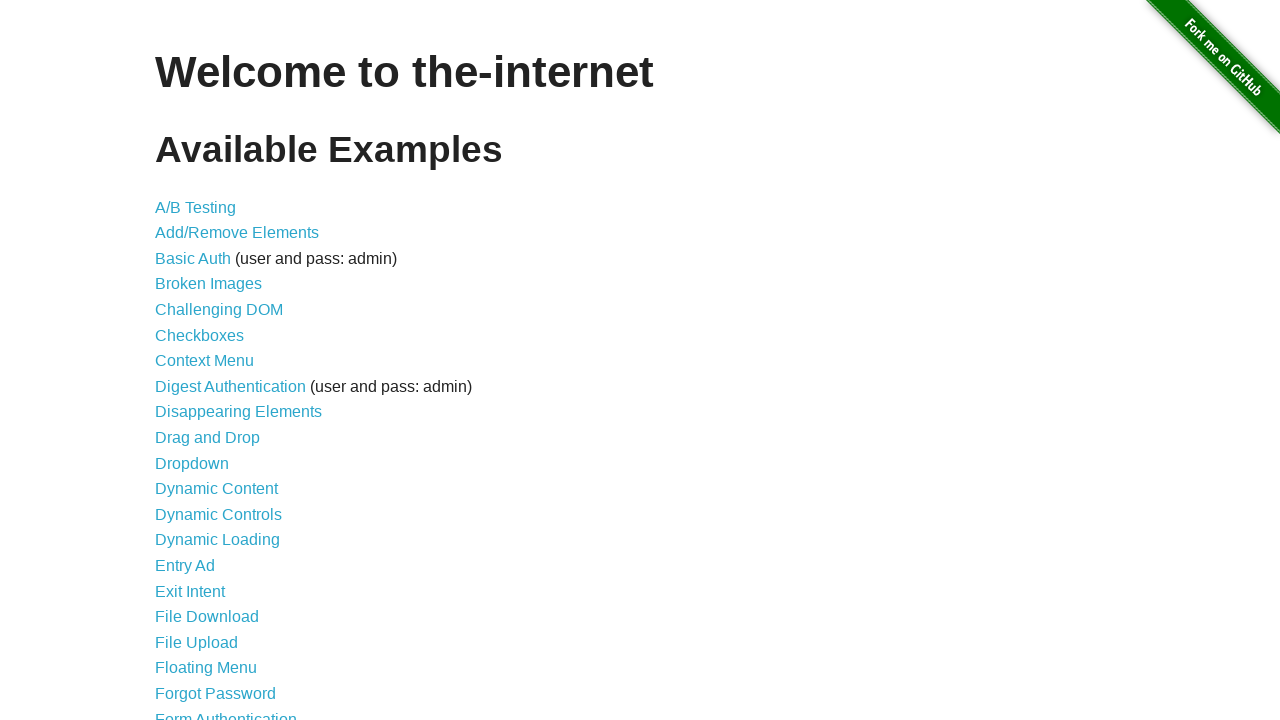